Tests interaction with a hidden/show input field by typing text and verifying the input value.

Starting URL: https://rahulshettyacademy.com/AutomationPractice

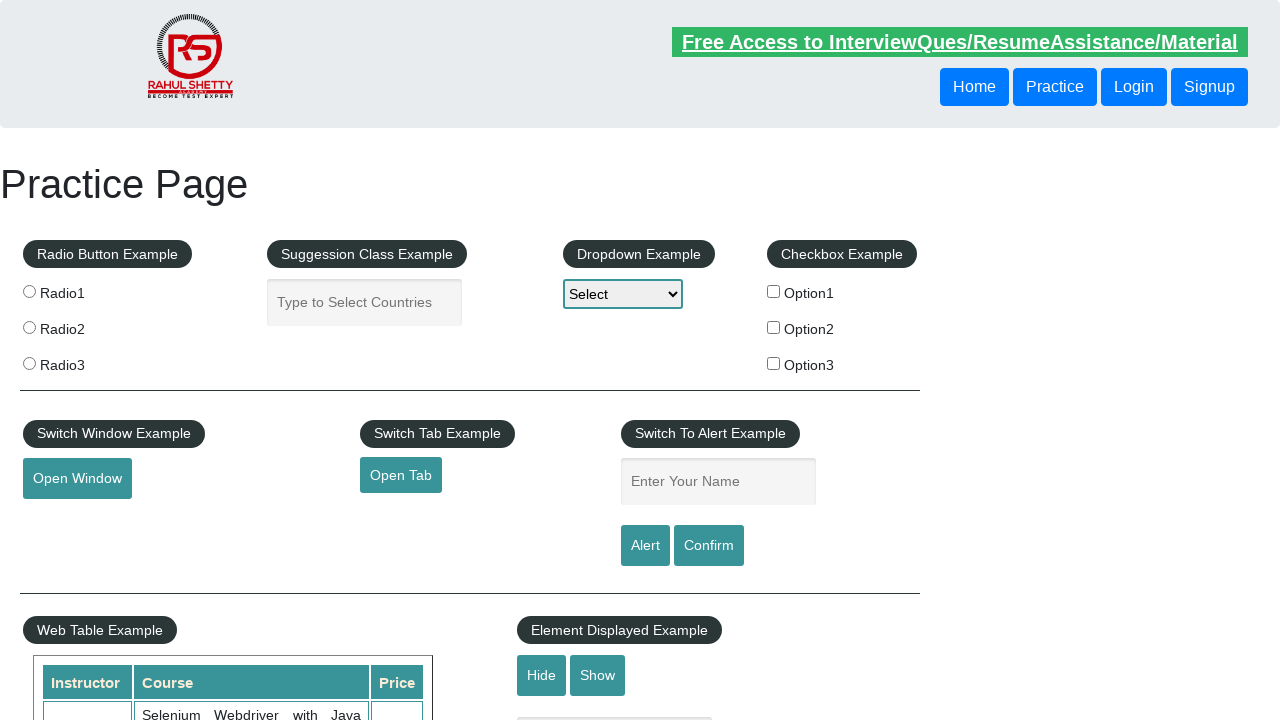

Located the Hide/Show Example input field by placeholder text
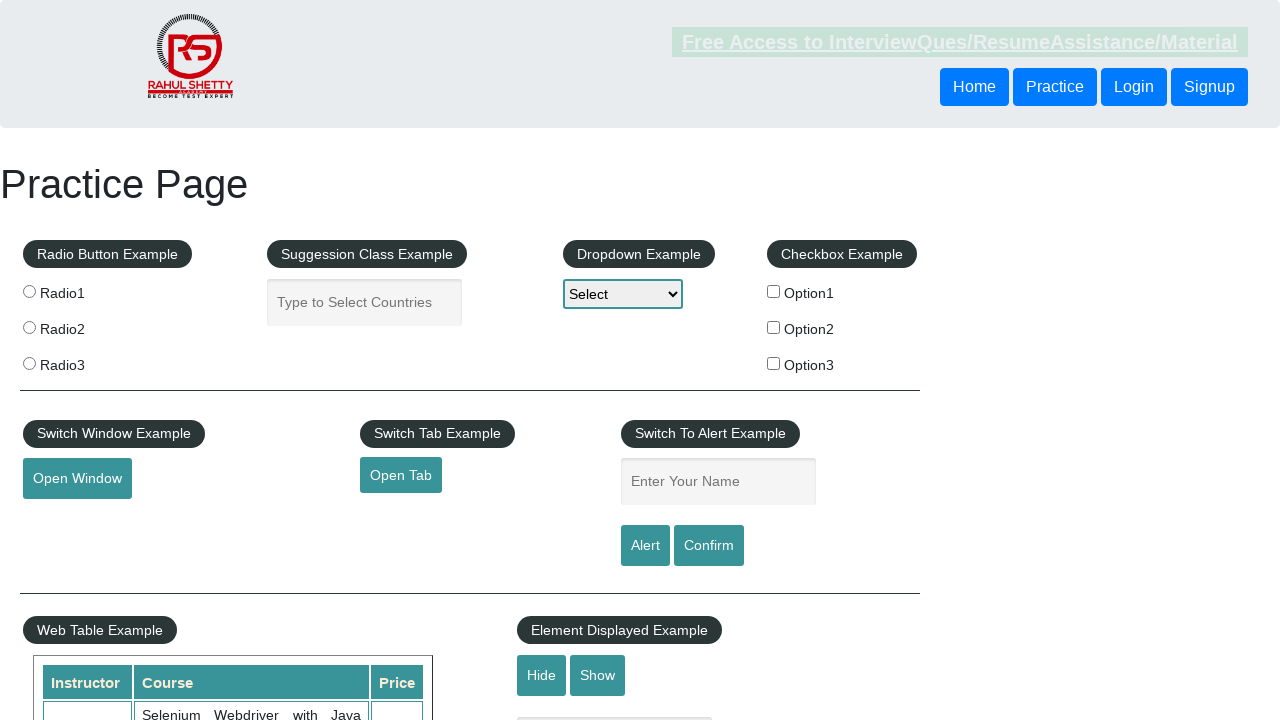

Typed 'manish' into the Hide/Show Example input field on internal:attr=[placeholder="Hide/Show Example"i]
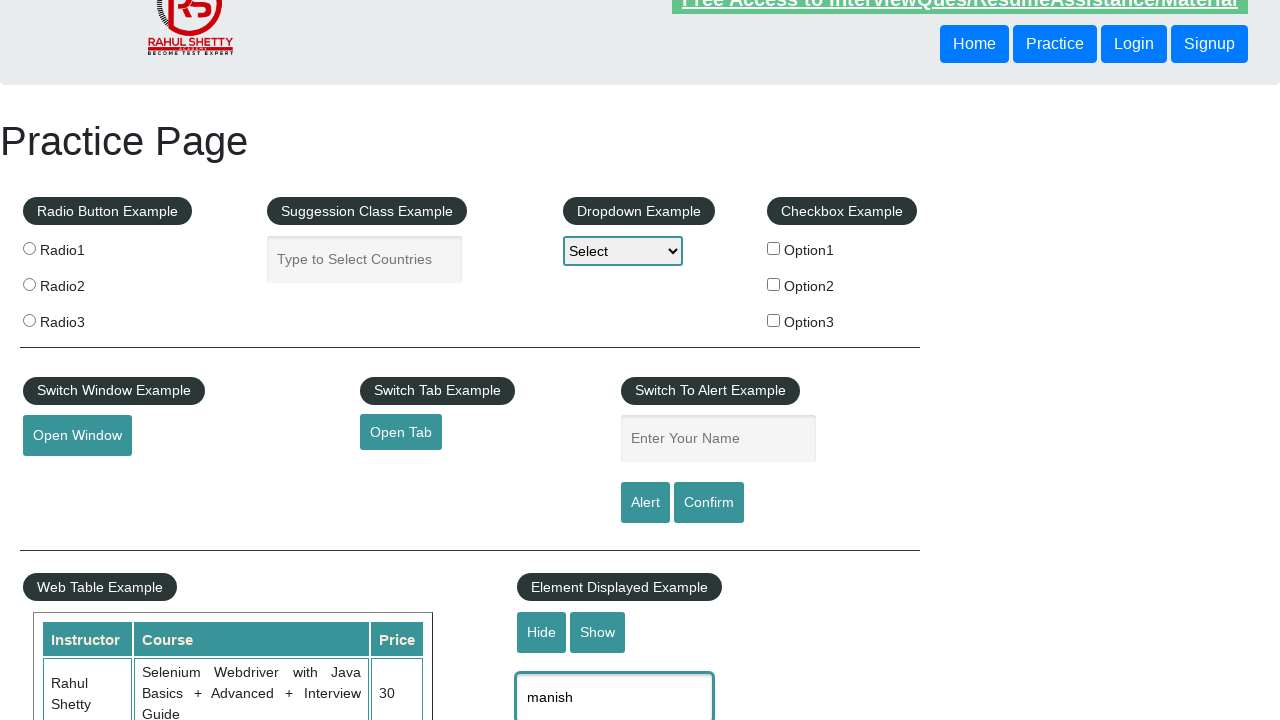

Verified that the input field contains the expected value 'manish'
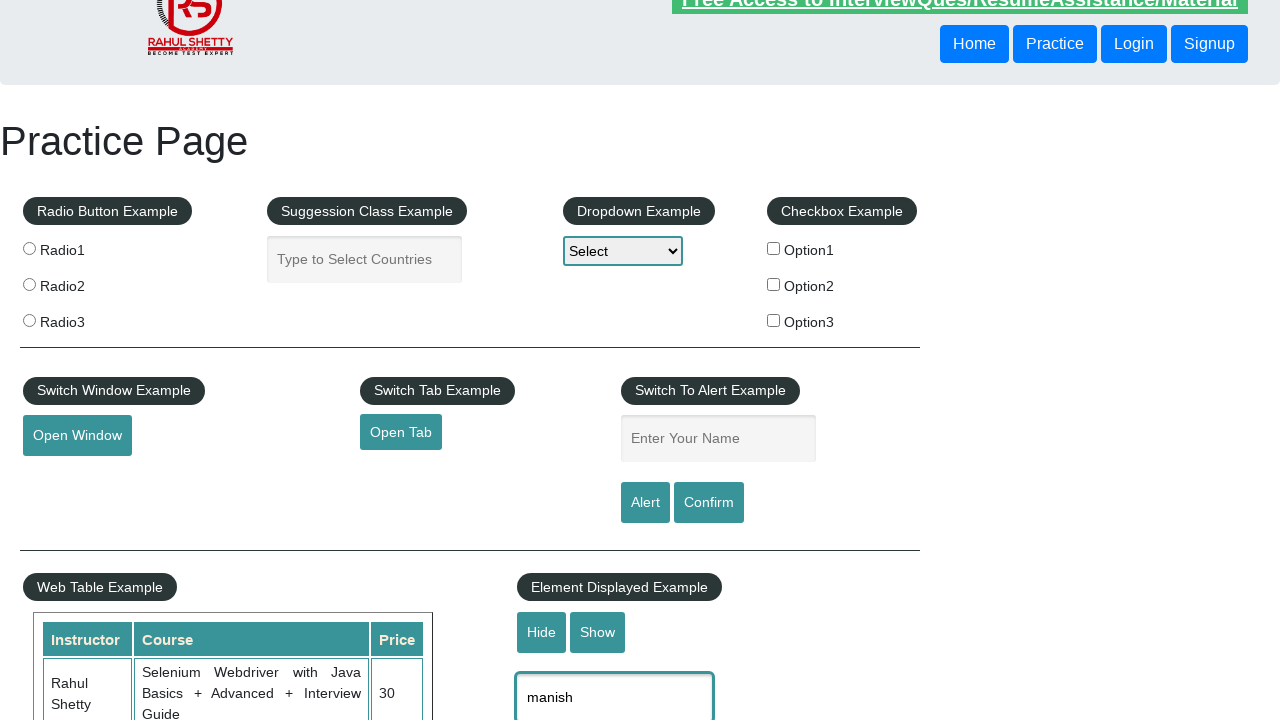

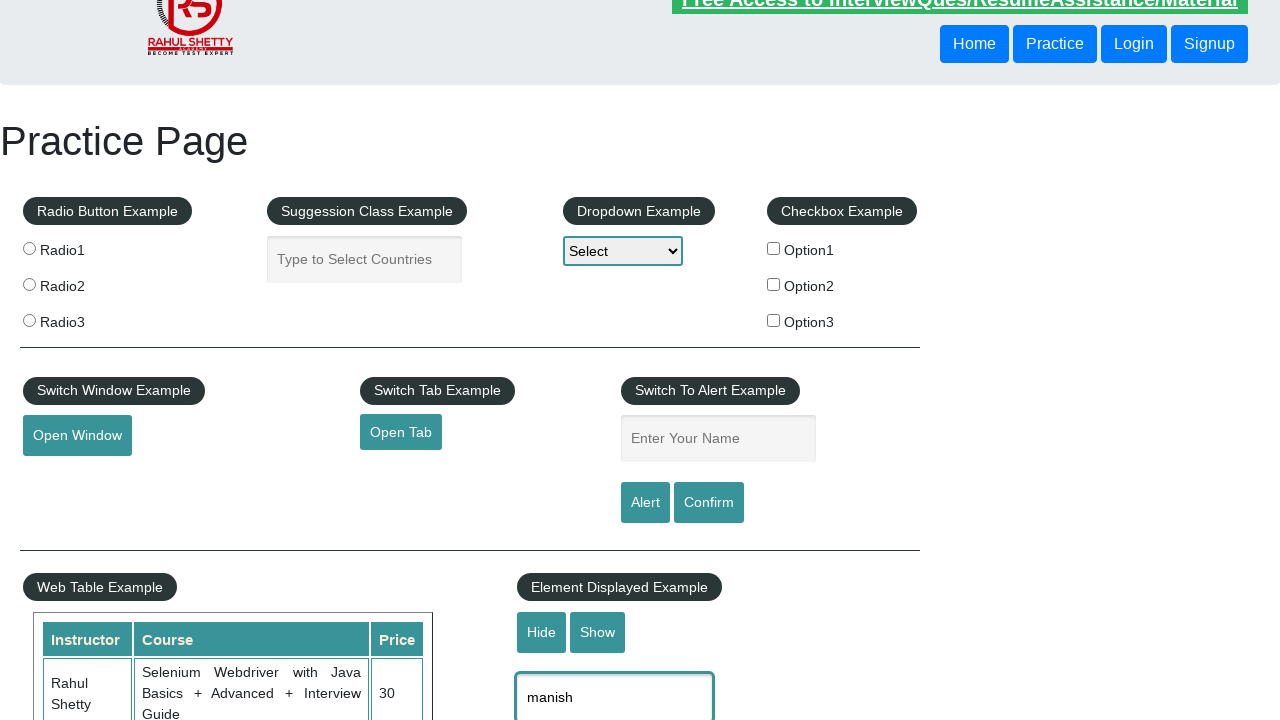